Navigates to the locators page and verifies both headings are displayed and buttons are clickable

Starting URL: https://acctabootcamp.github.io/site/examples/locators

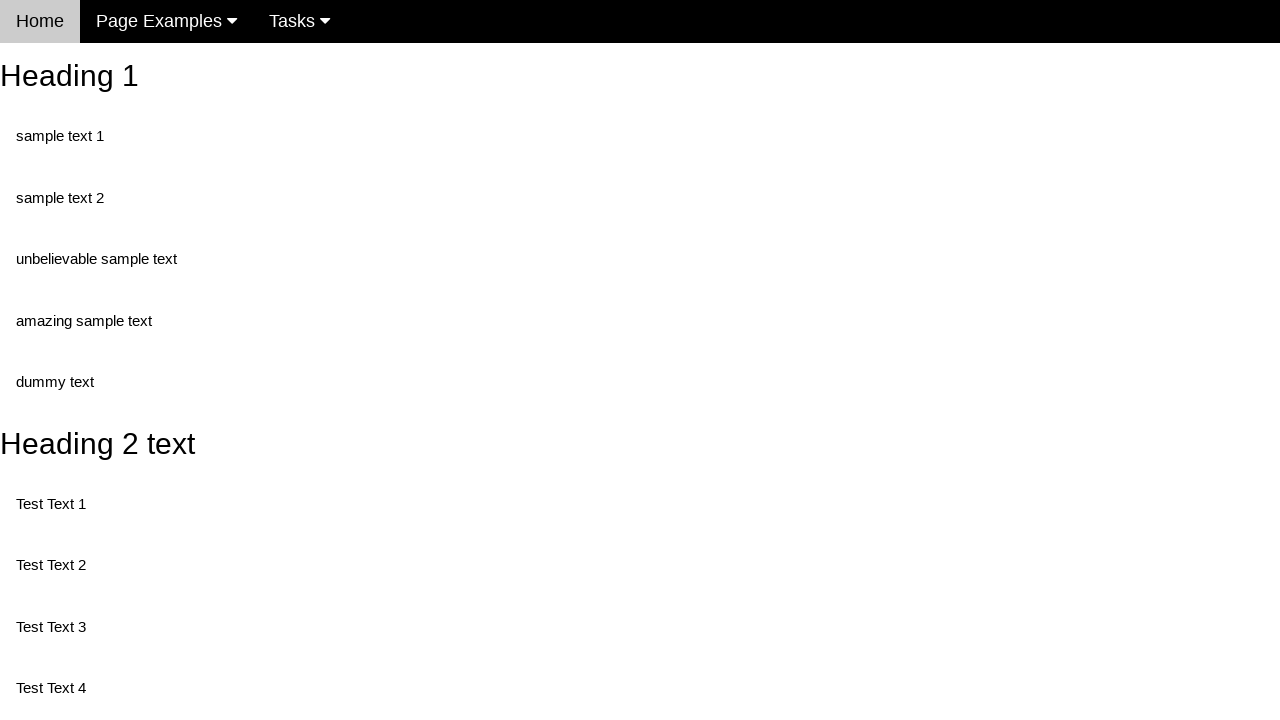

Navigated to the locators page
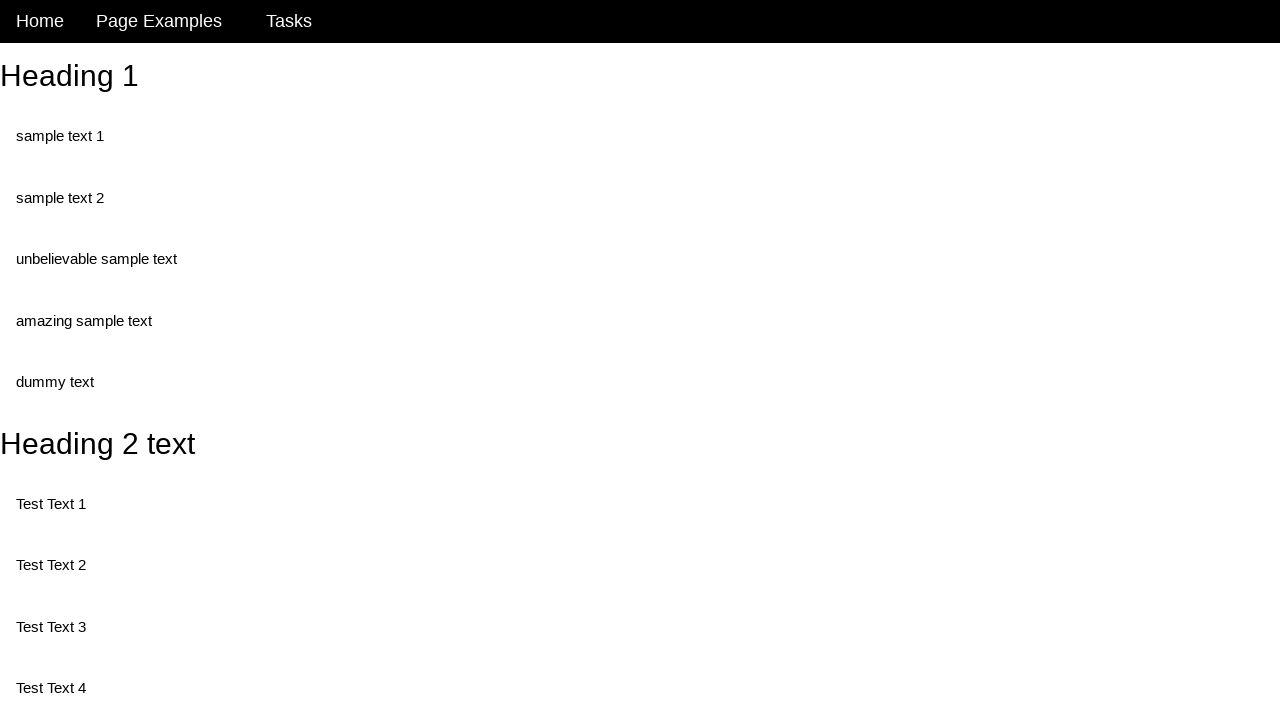

Located heading 1 element
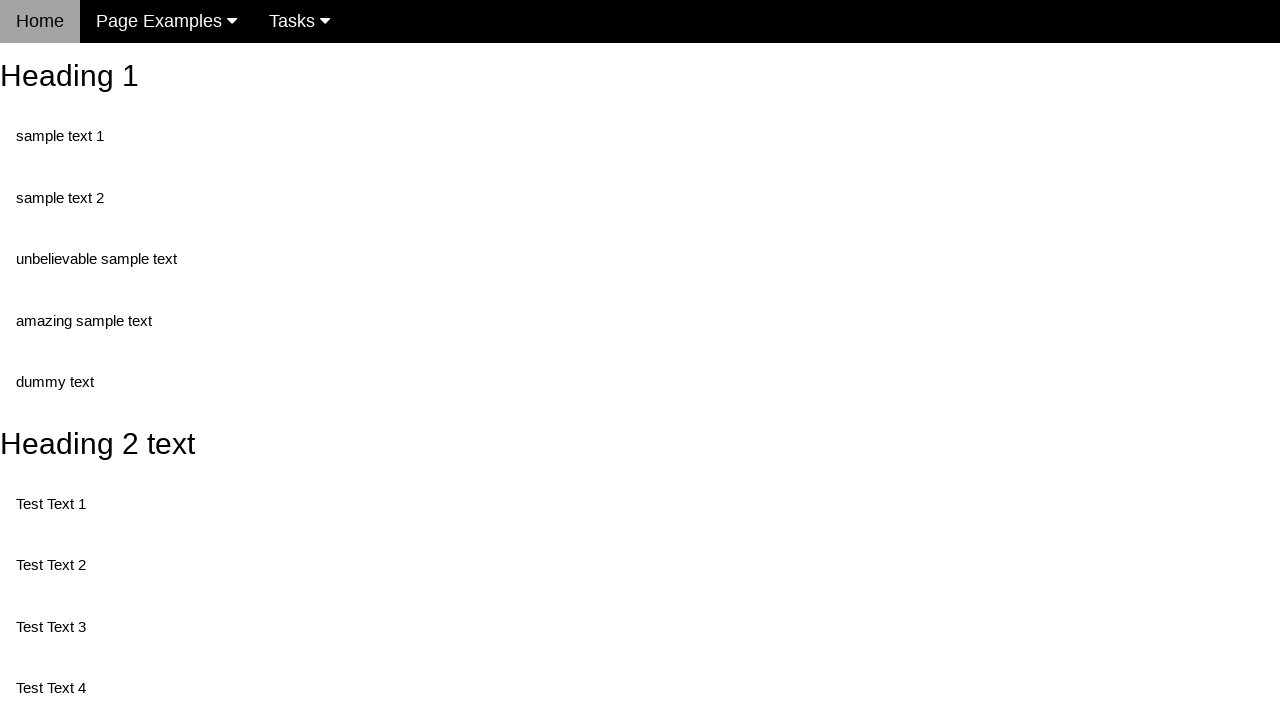

Heading 1 element is ready
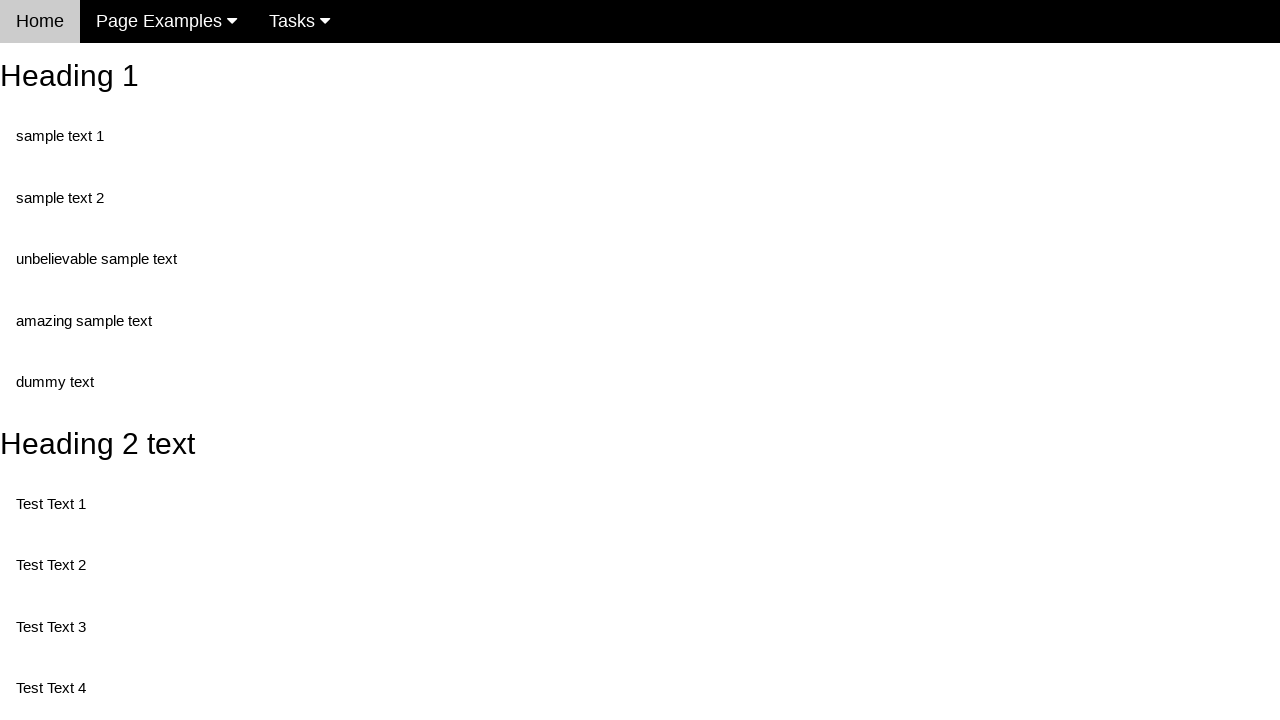

Verified heading 1 displays correct text 'Heading 1'
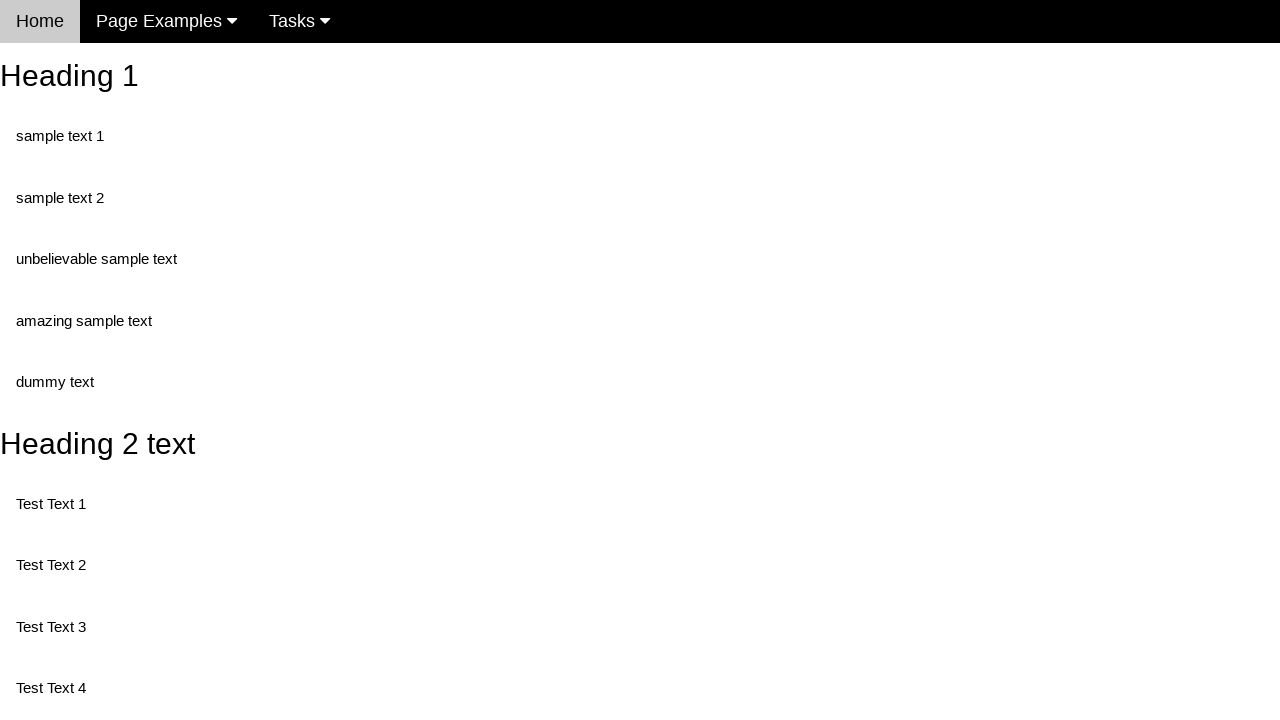

Located heading 2 element
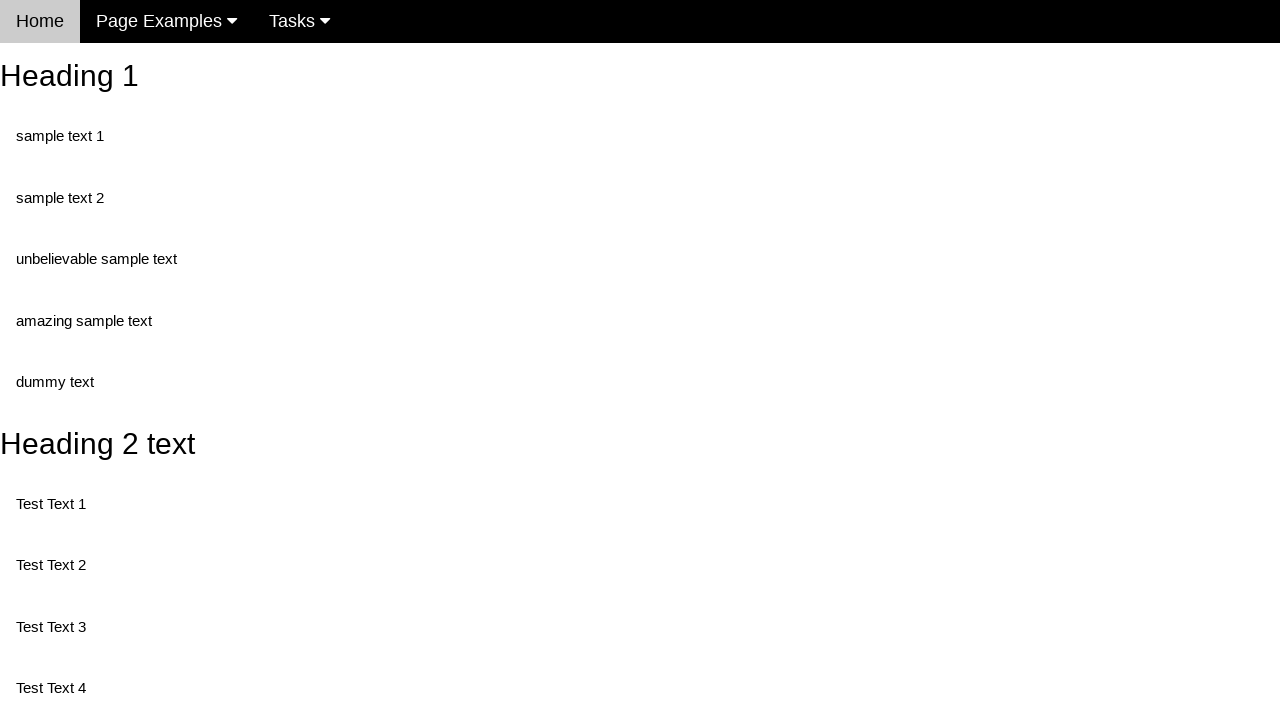

Verified heading 2 displays correct text 'Heading 2 text'
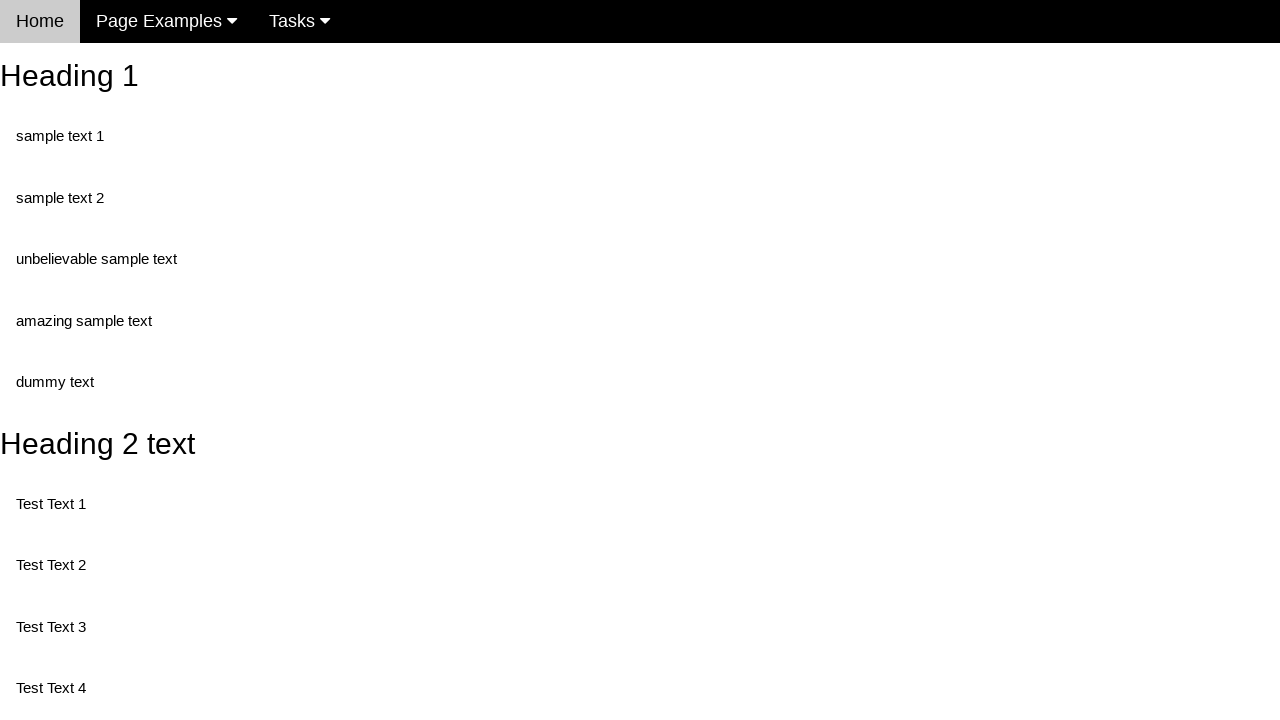

Located button 1 element
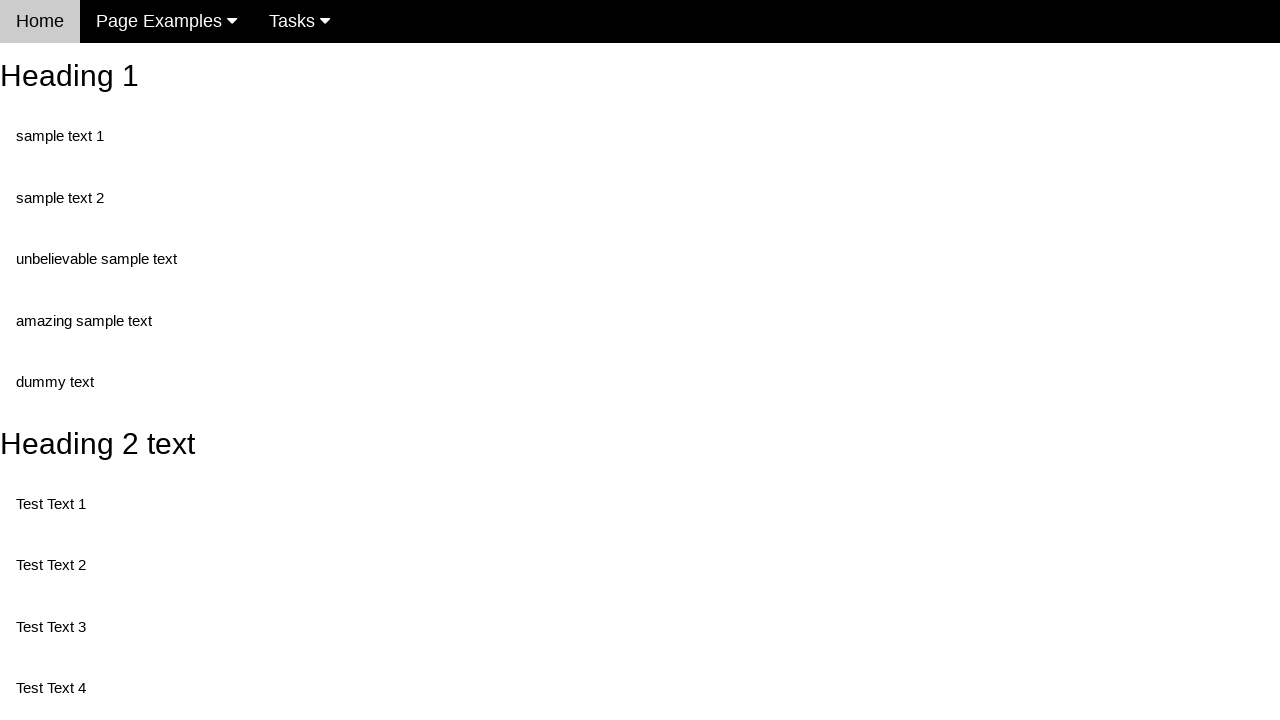

Verified button 1 is enabled and clickable
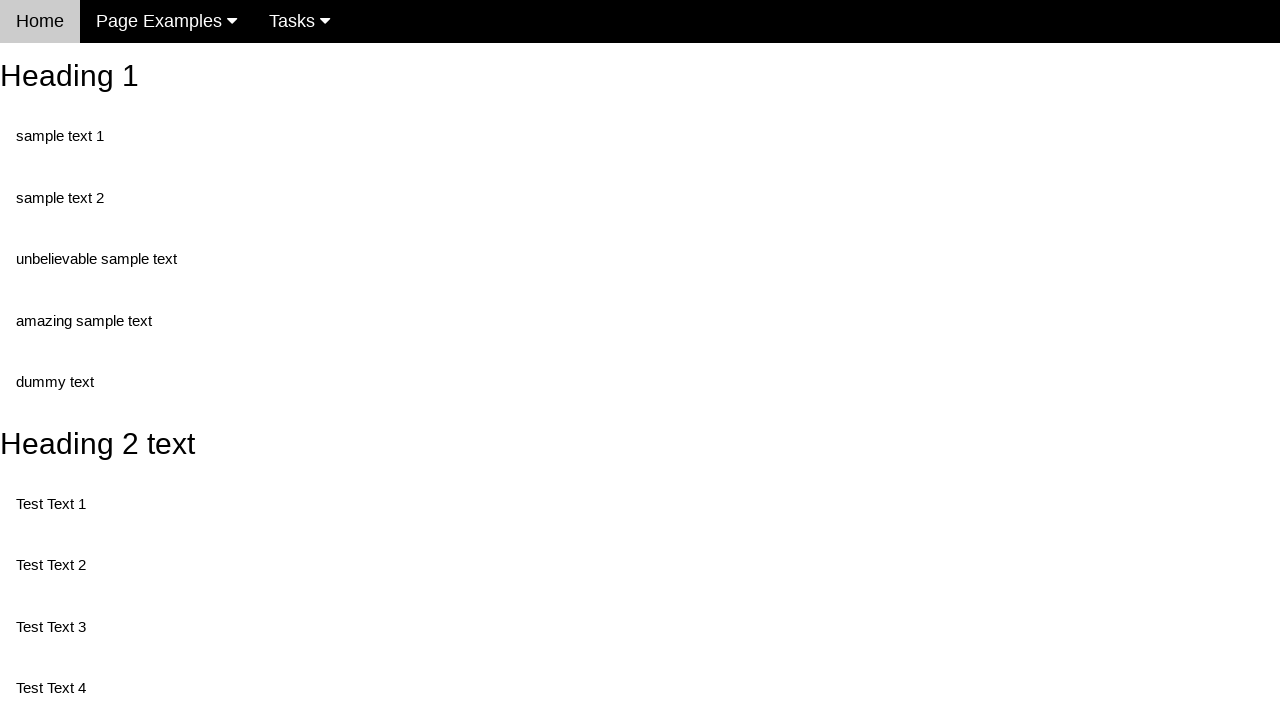

Located button 2 element
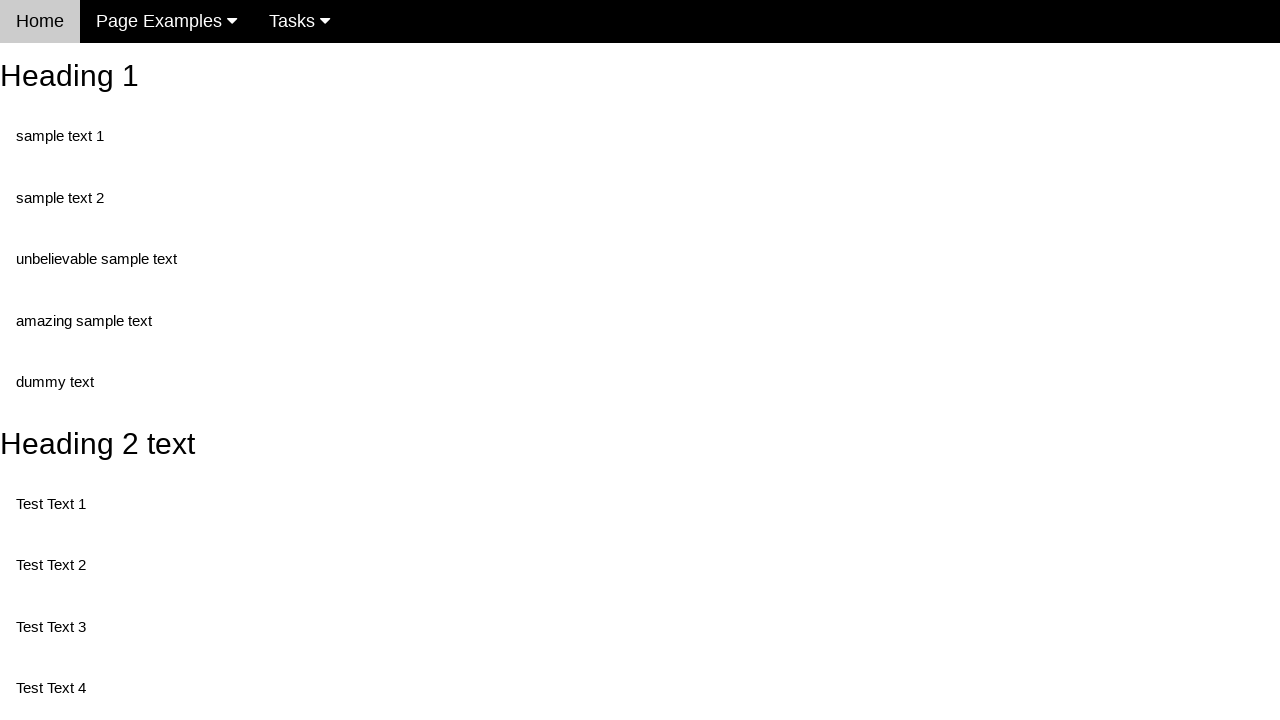

Verified button 2 is enabled and clickable
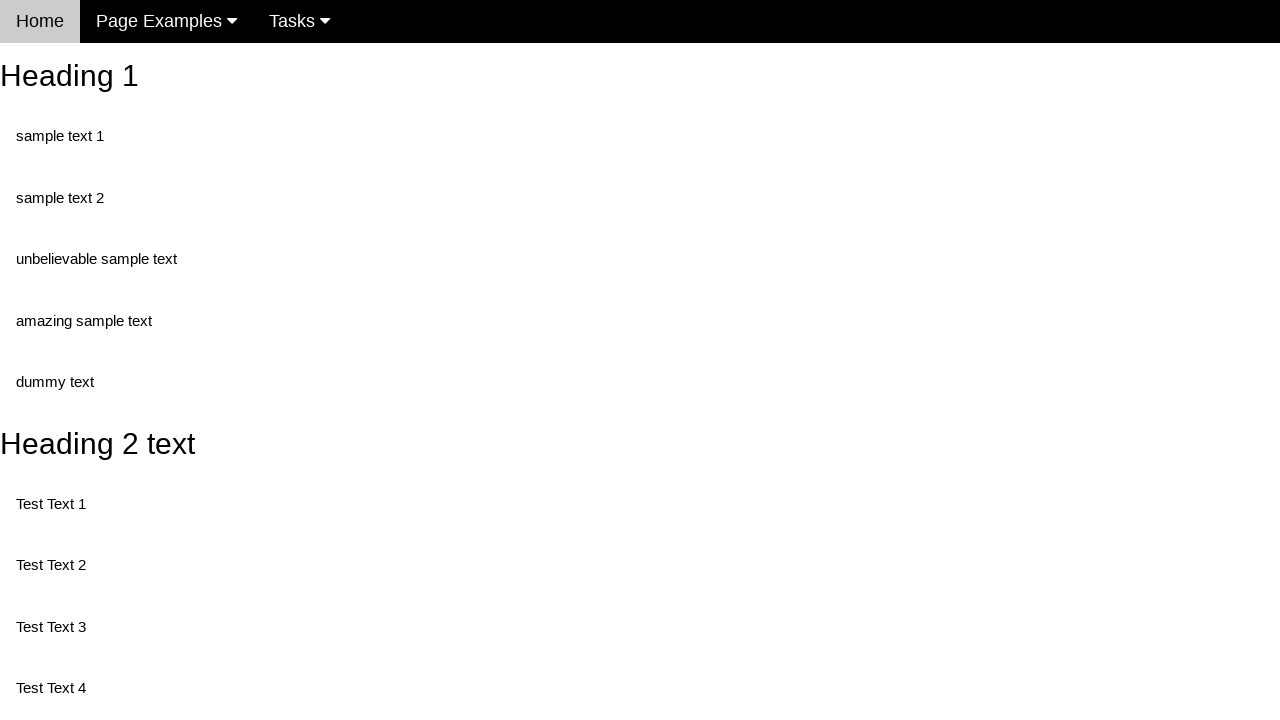

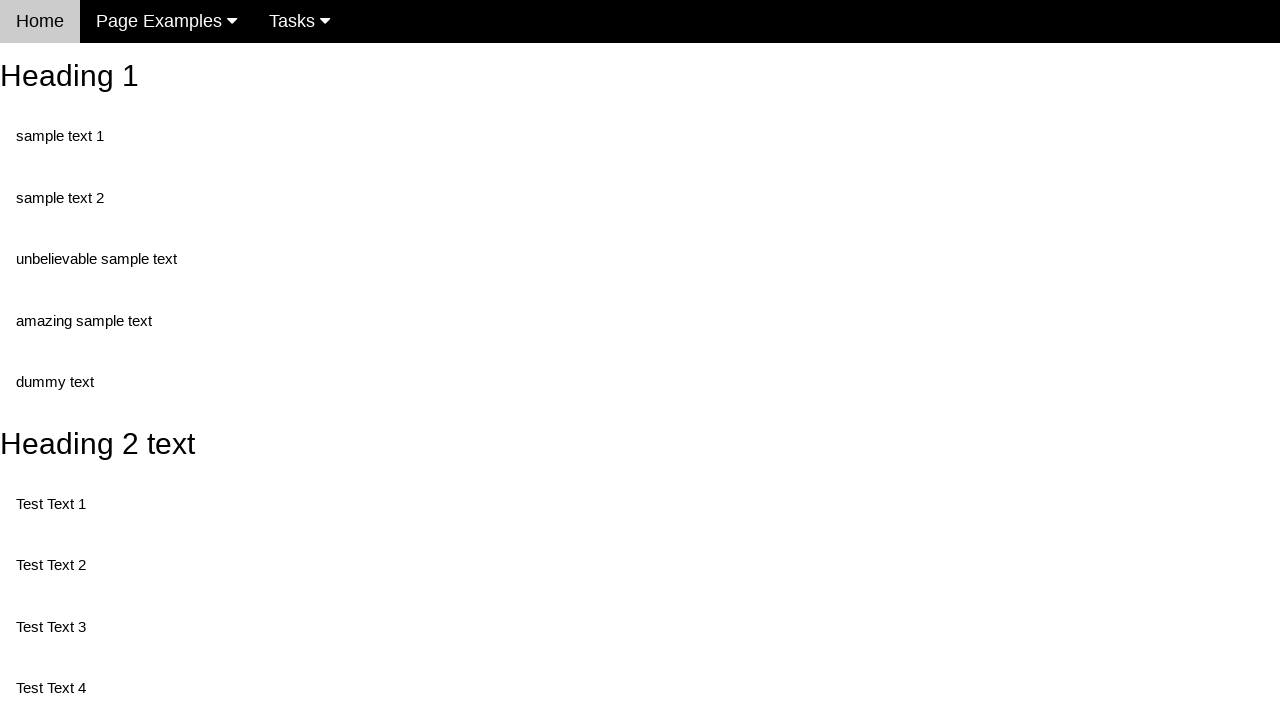